Tests country selection from a dropdown by clicking on the dropdown and selecting India from the list of available countries

Starting URL: https://demo.automationtesting.in/Register.html

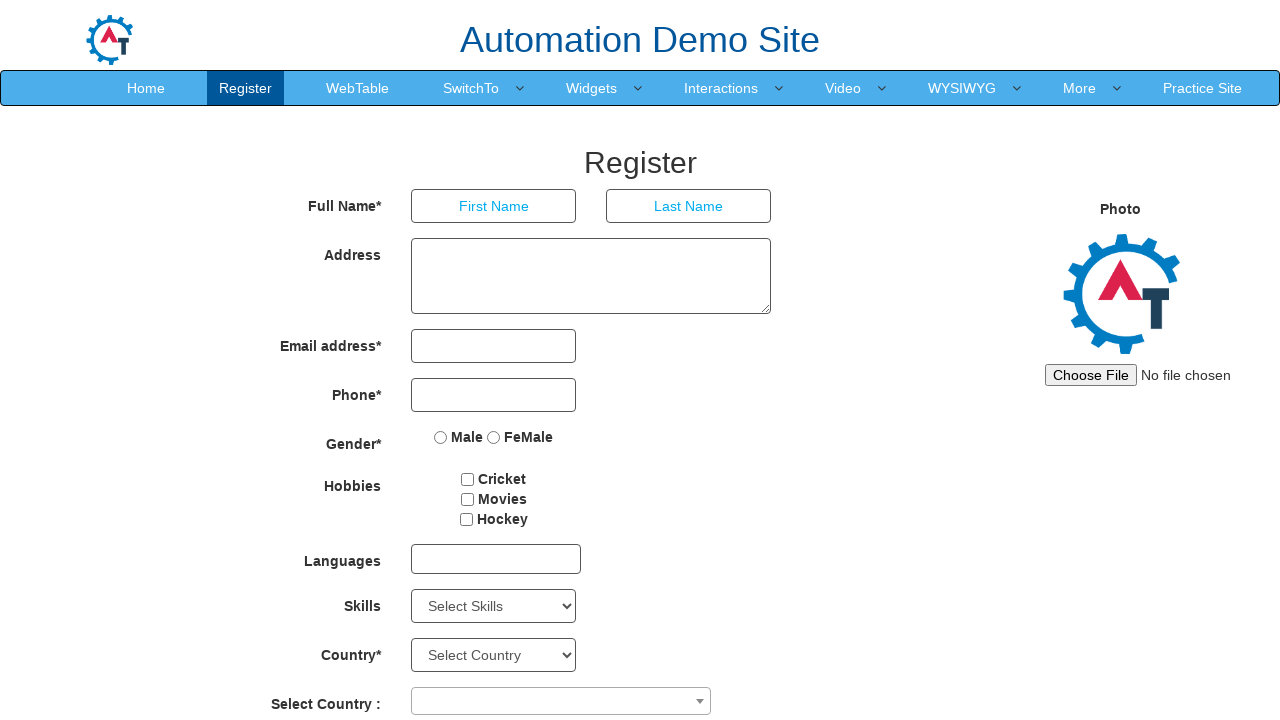

Navigated to registration page
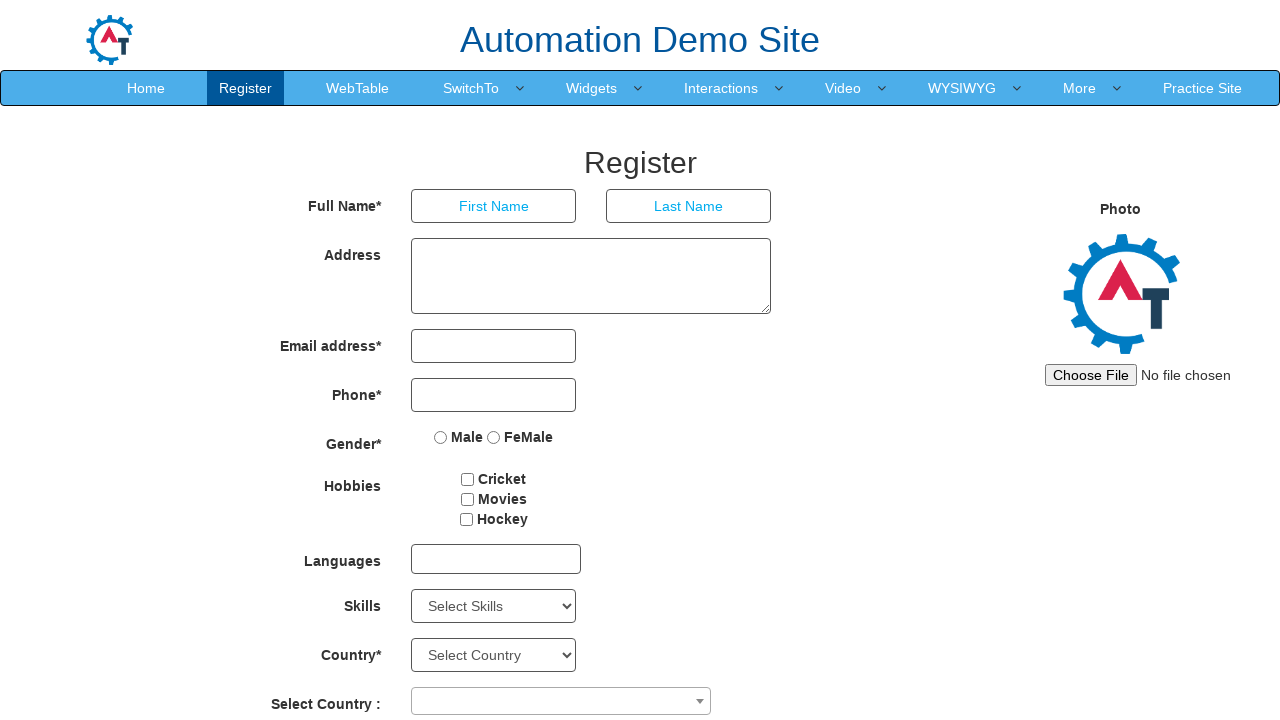

Clicked on country dropdown to open it at (561, 701) on xpath=//span[@role='combobox']
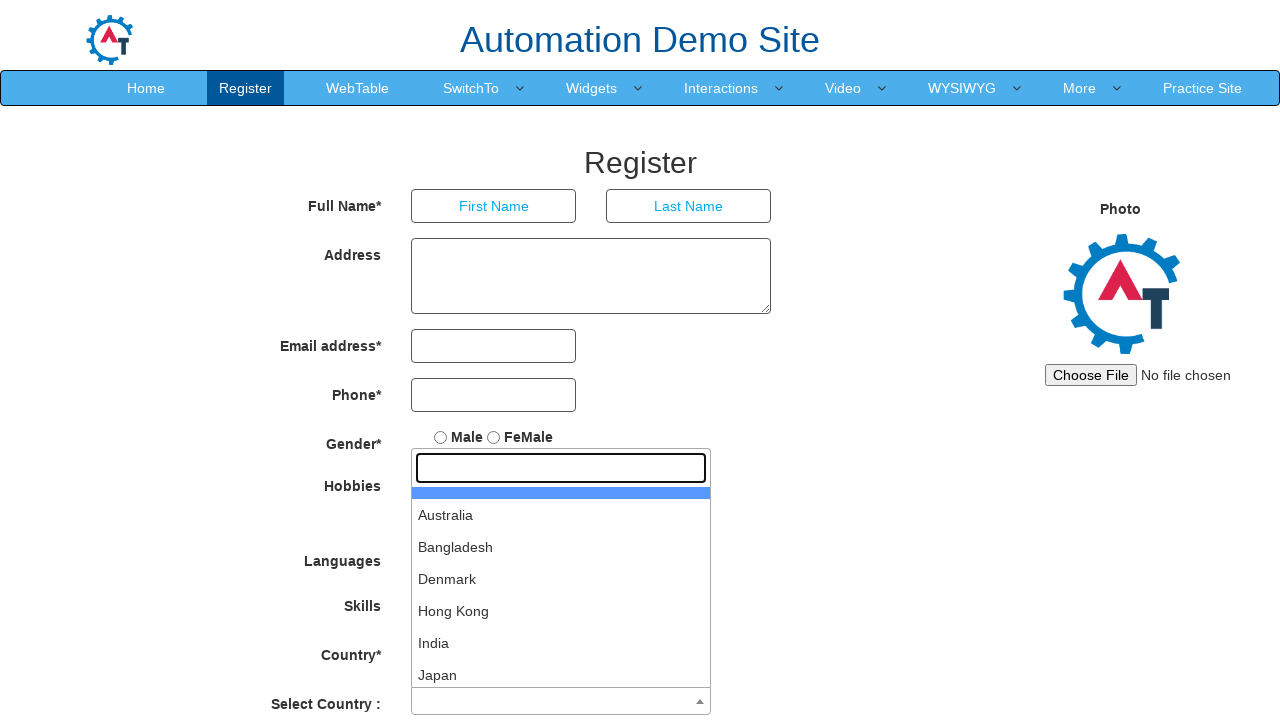

Dropdown options loaded and visible
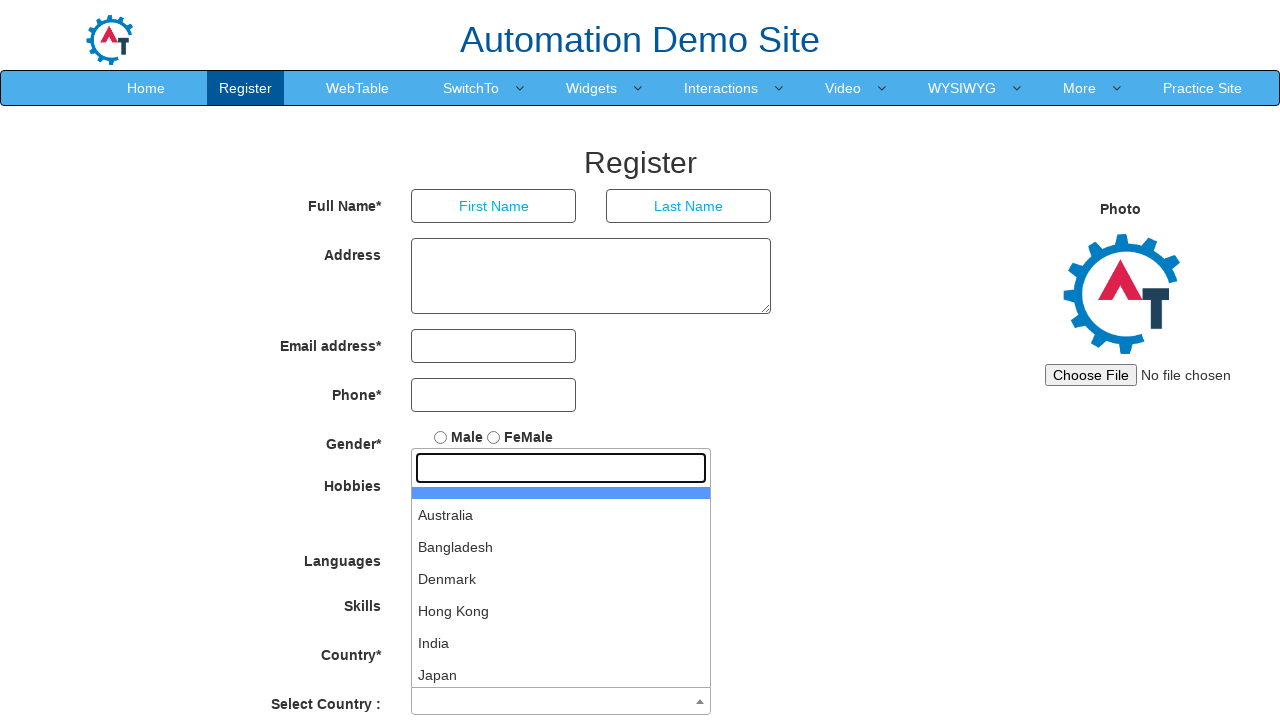

Selected India from country dropdown at (561, 643) on xpath=//li[@role='treeitem'] >> nth=5
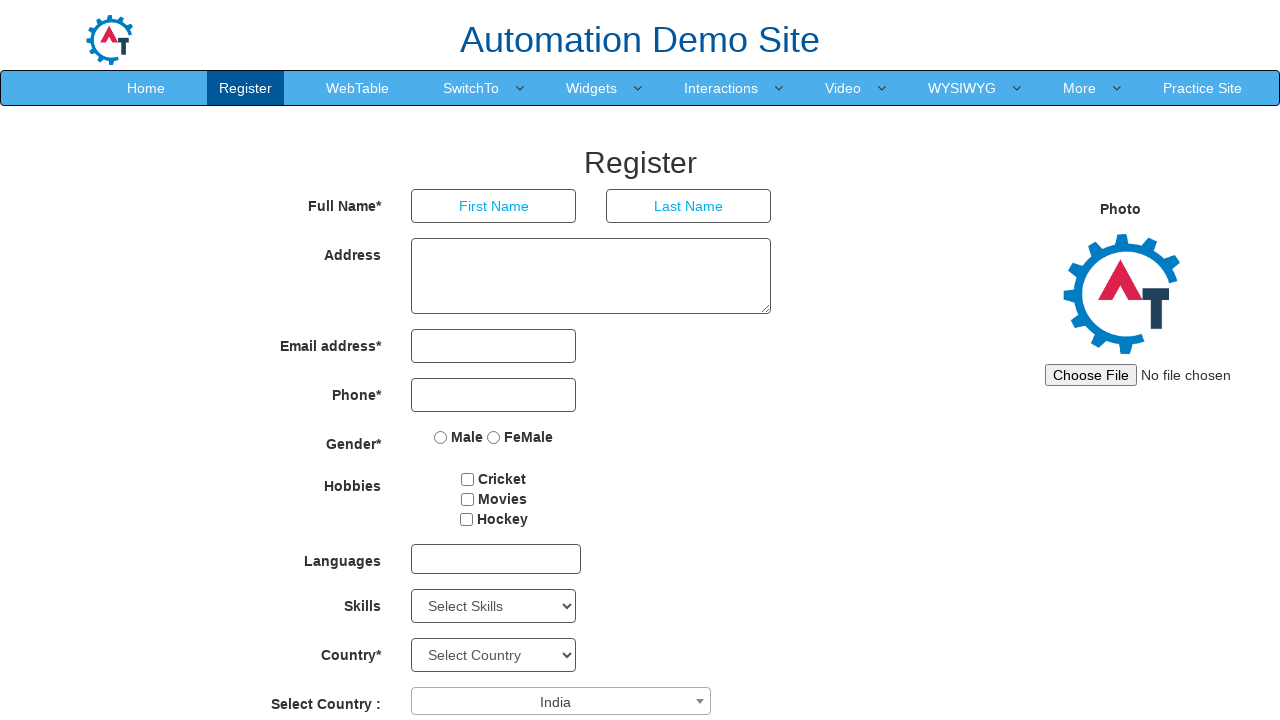

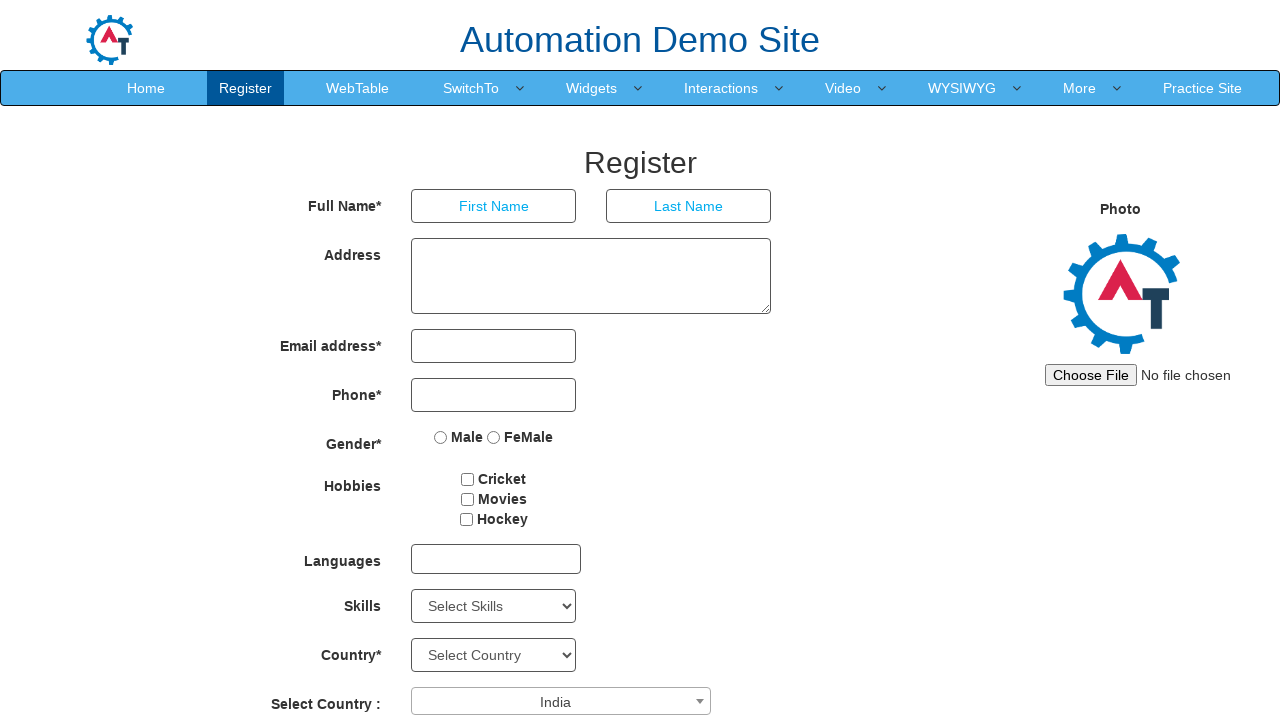